Tests navigation to horizontal slider page and verifies the page header

Starting URL: https://the-internet.herokuapp.com/

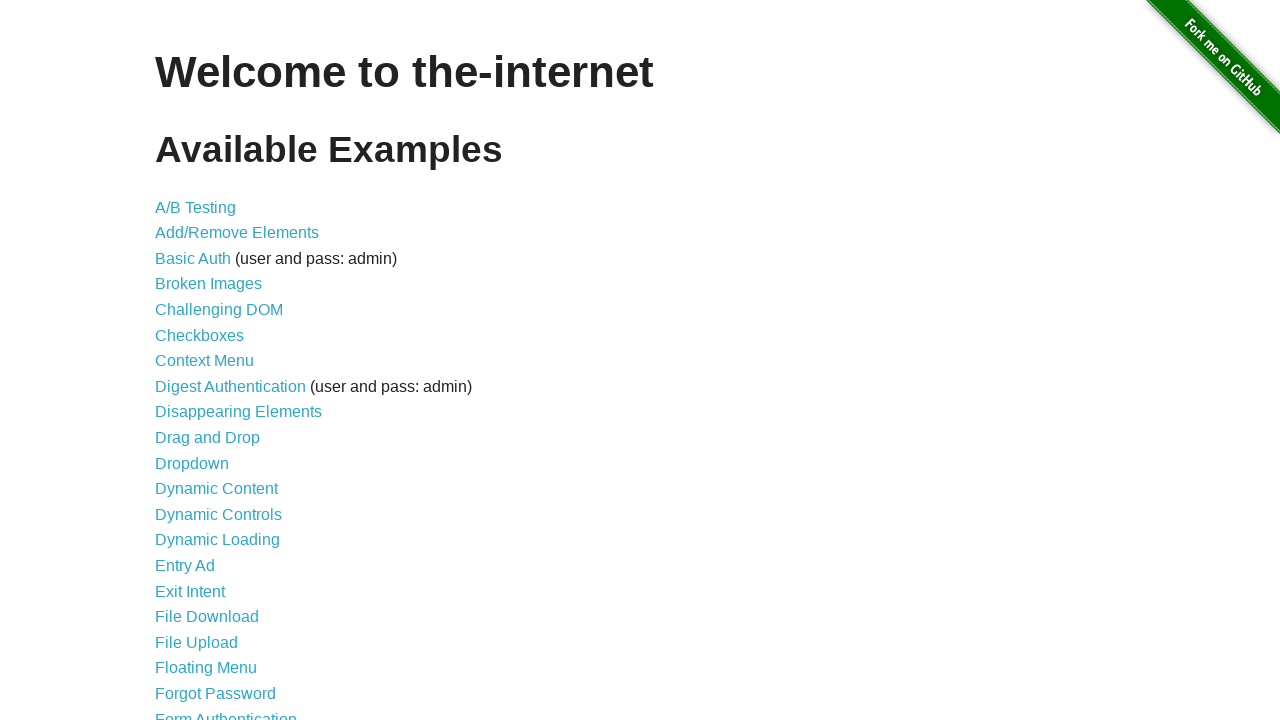

Waited for horizontal slider link to be available
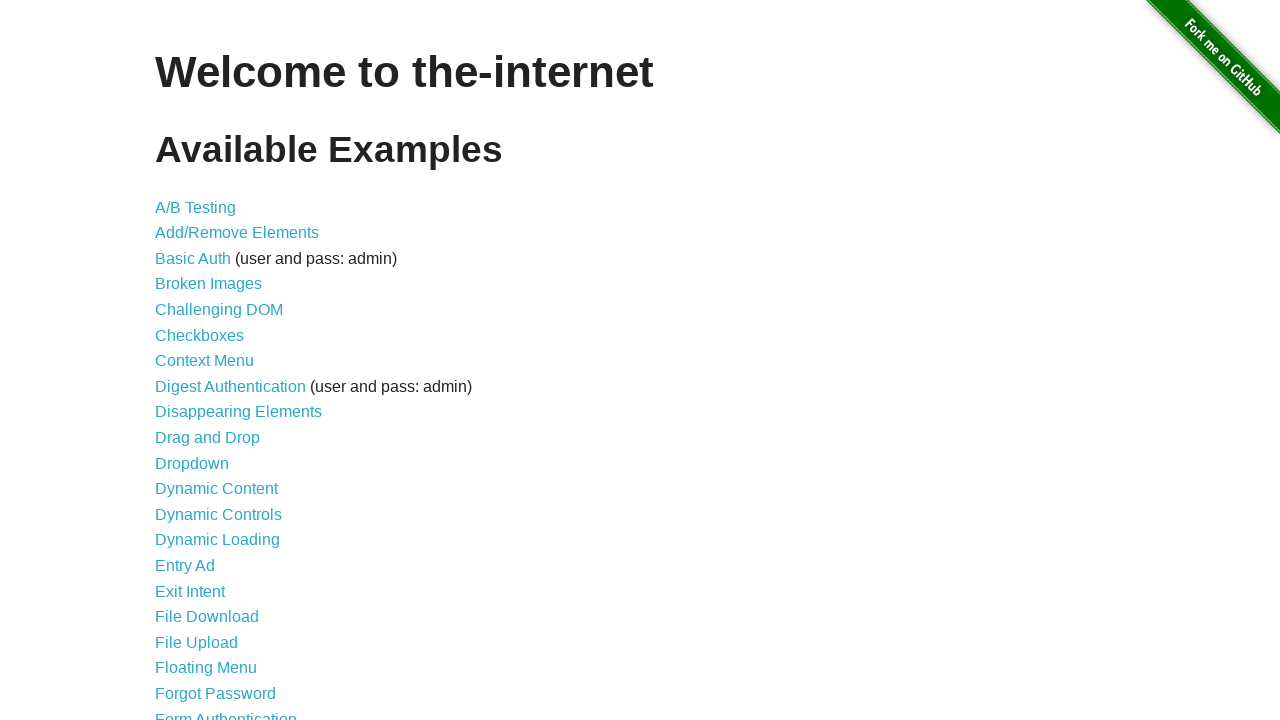

Clicked on horizontal slider link at (214, 361) on a[href='/horizontal_slider']
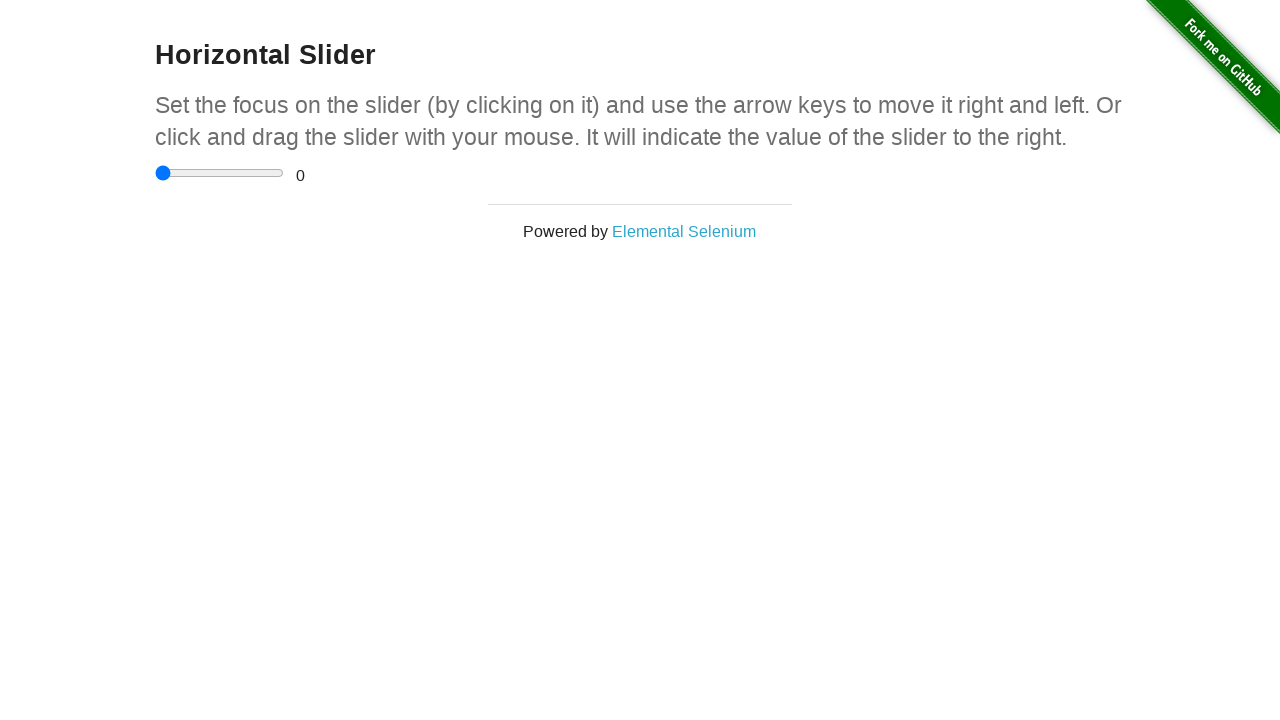

Located page header element
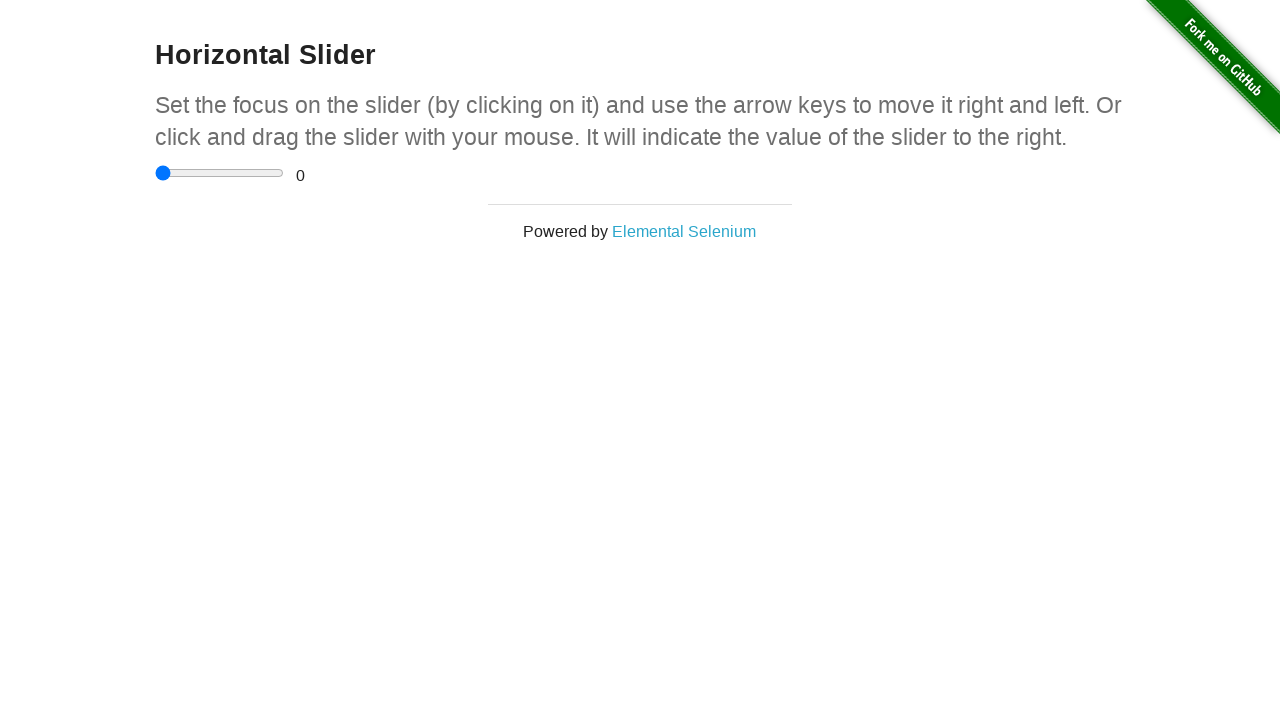

Waited for h3 header to be visible
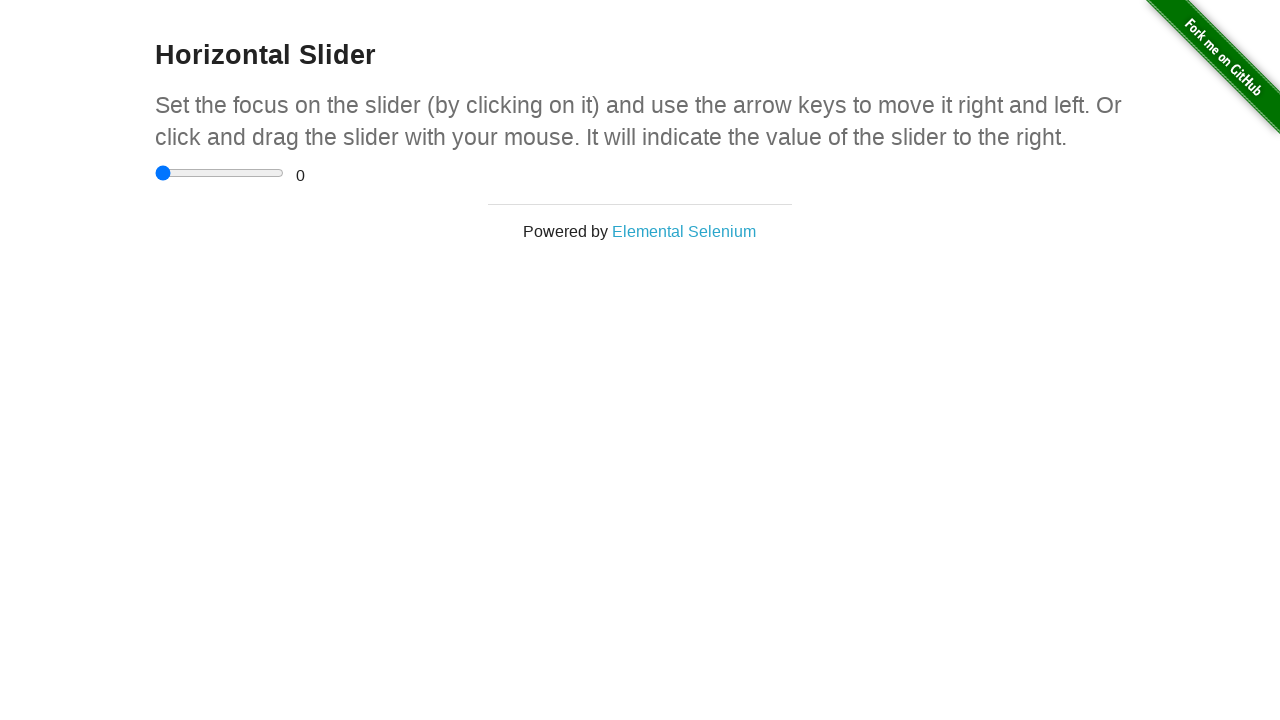

Verified page header text is 'Horizontal Slider'
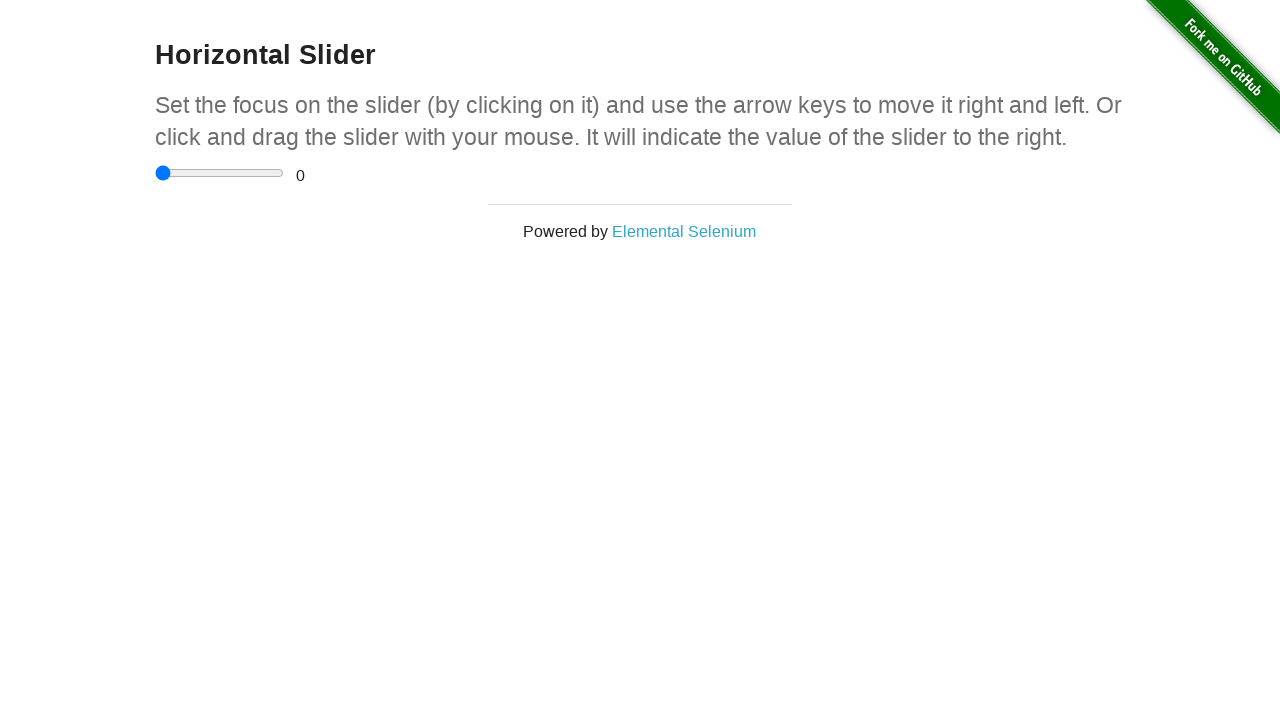

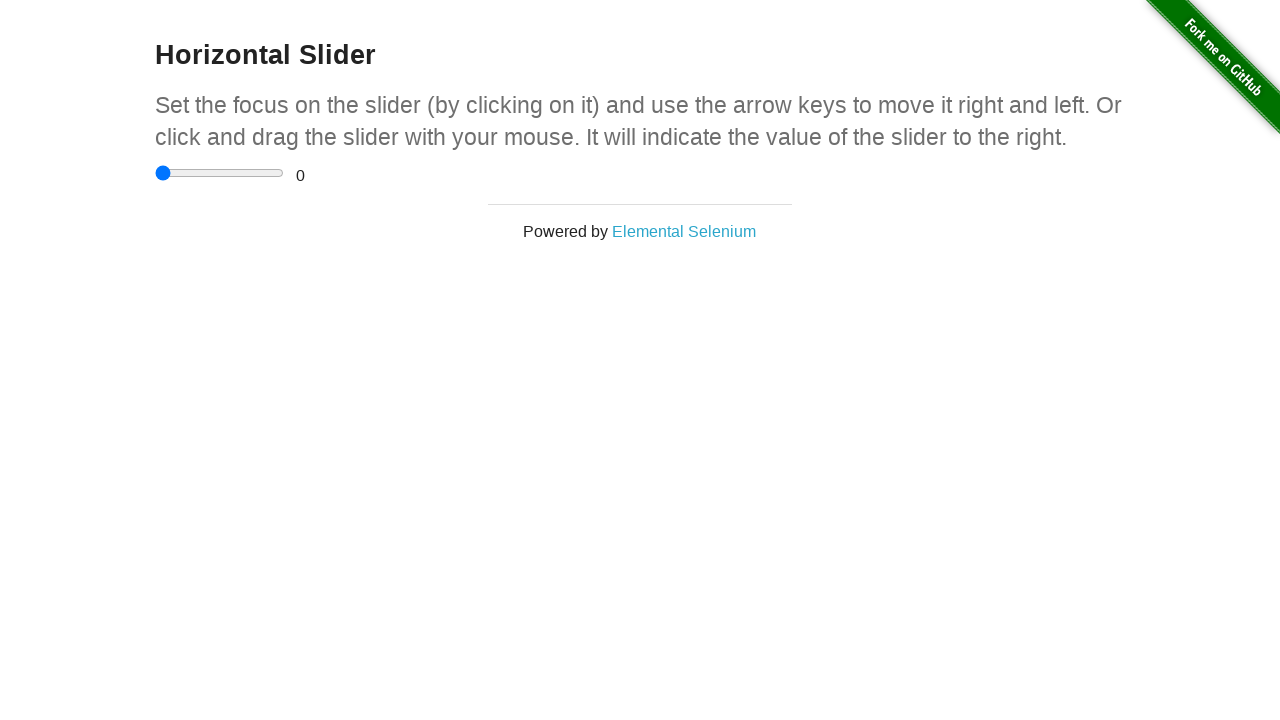